Navigates to Mint House website and verifies the page loads correctly by checking page source contains expected HTML elements

Starting URL: https://minthouse.com/

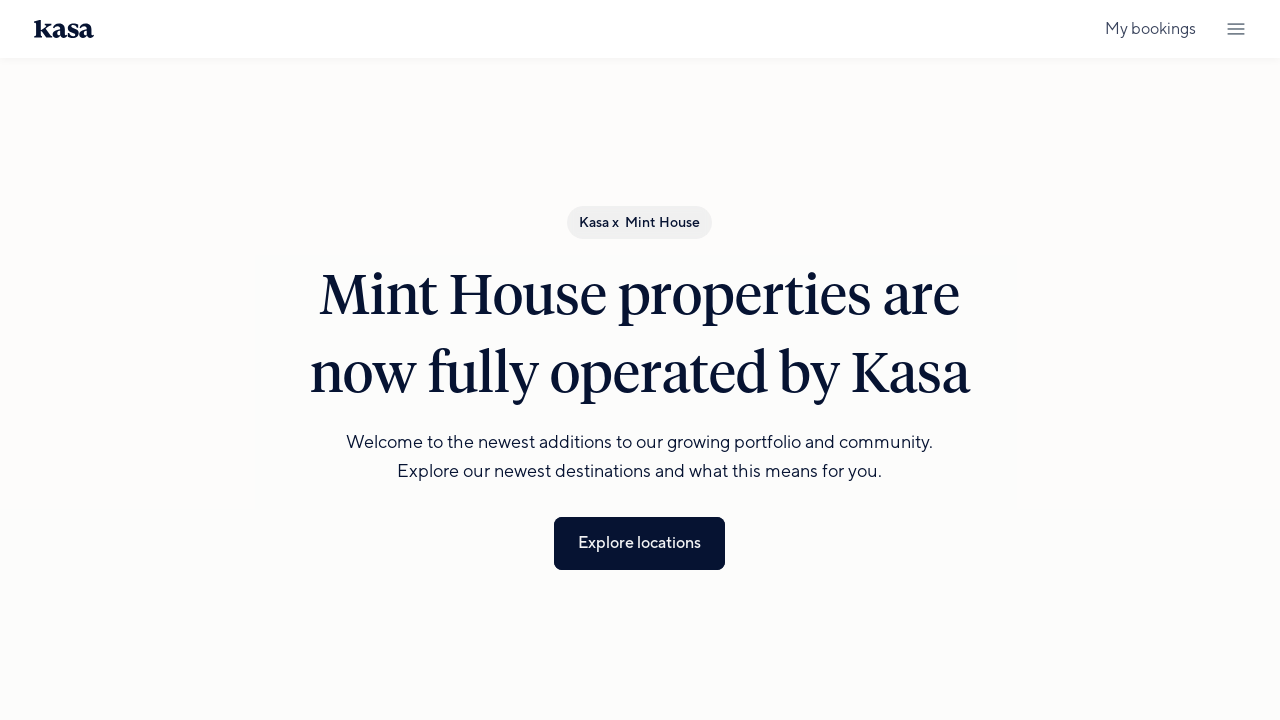

Waited for page to load completely (domcontentloaded state)
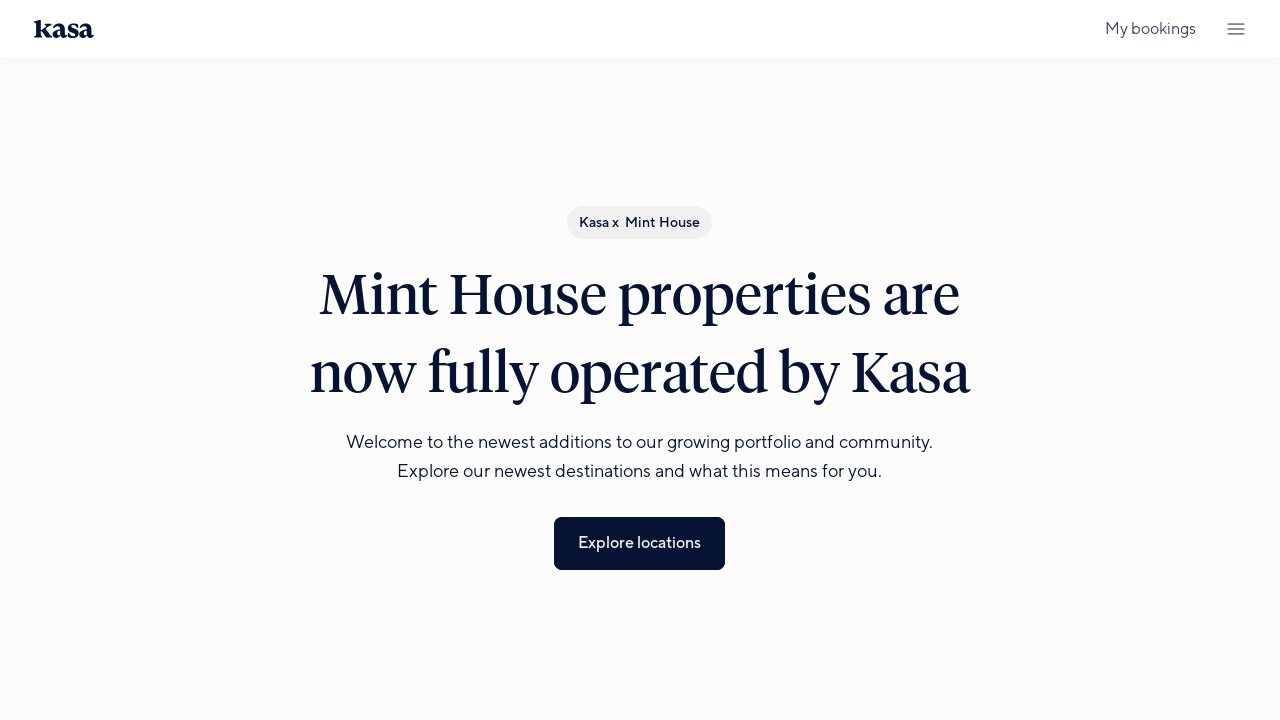

Verified page content is present by confirming div elements exist
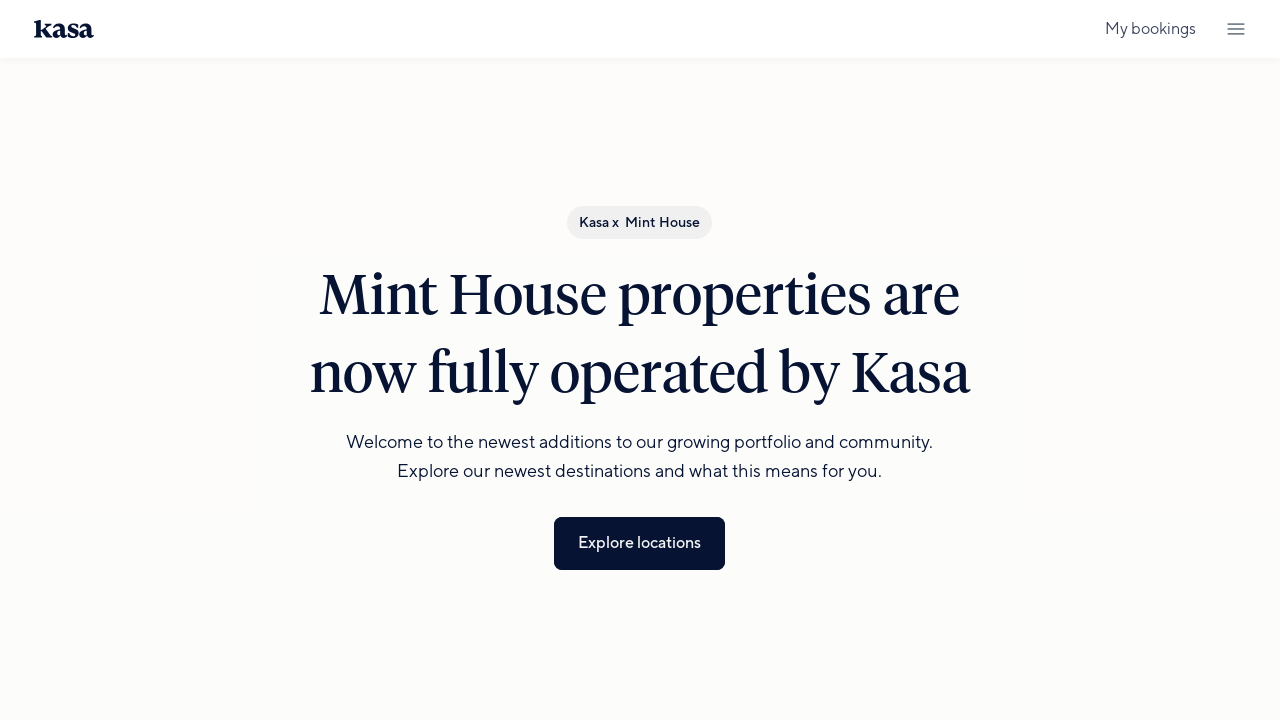

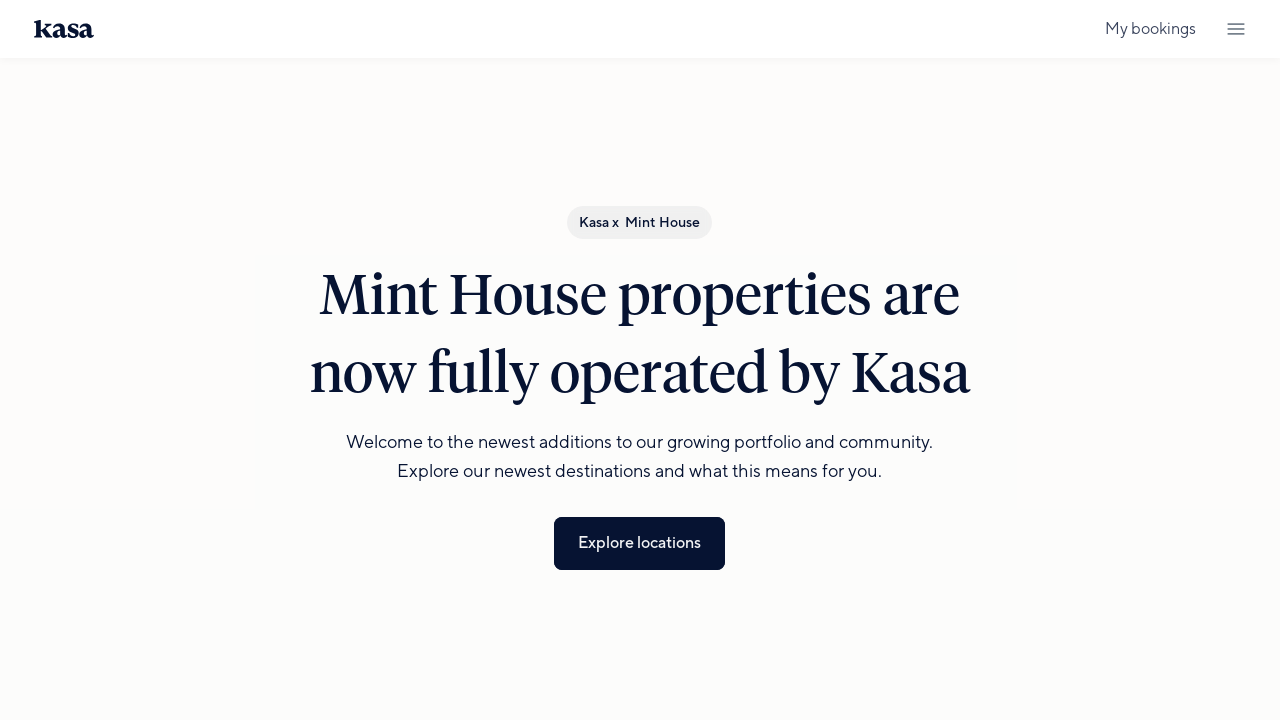